Tests modifying API responses by intercepting the fruit API, adding a new fruit to the response, and verifying it appears on the page

Starting URL: https://demo.playwright.dev/api-mocking

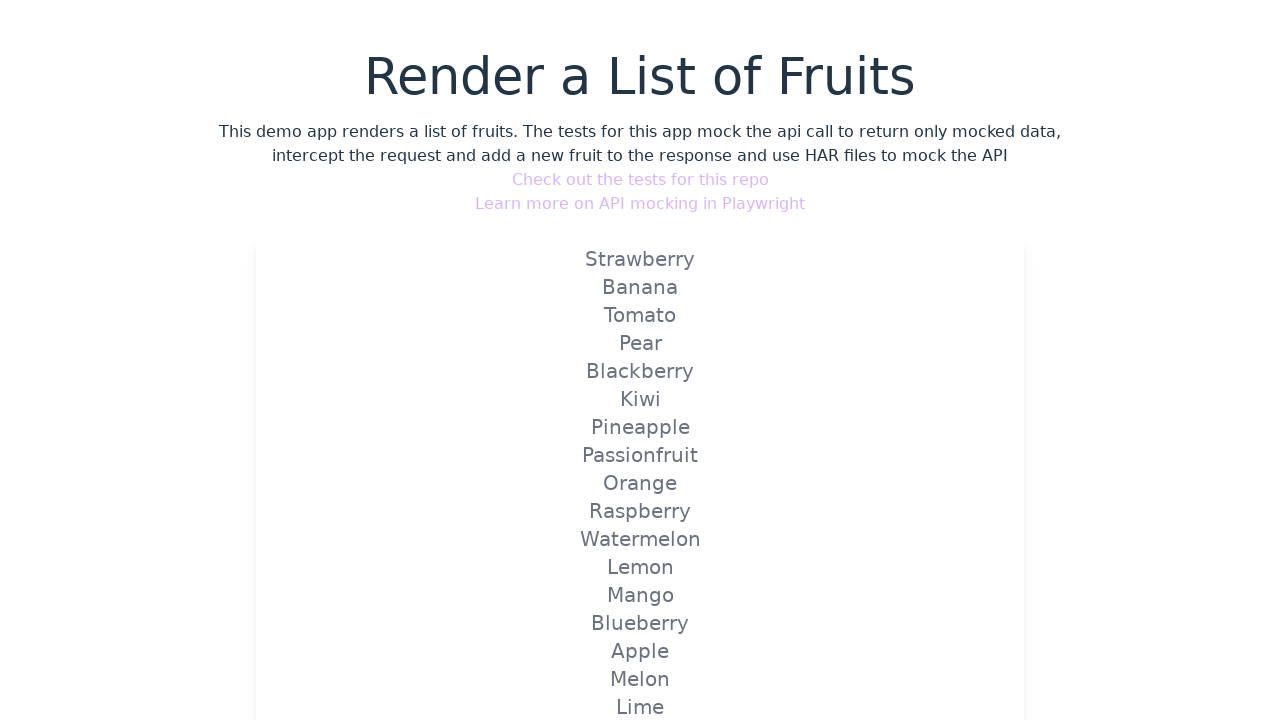

Set up route interception for fruit API to inject new fruit
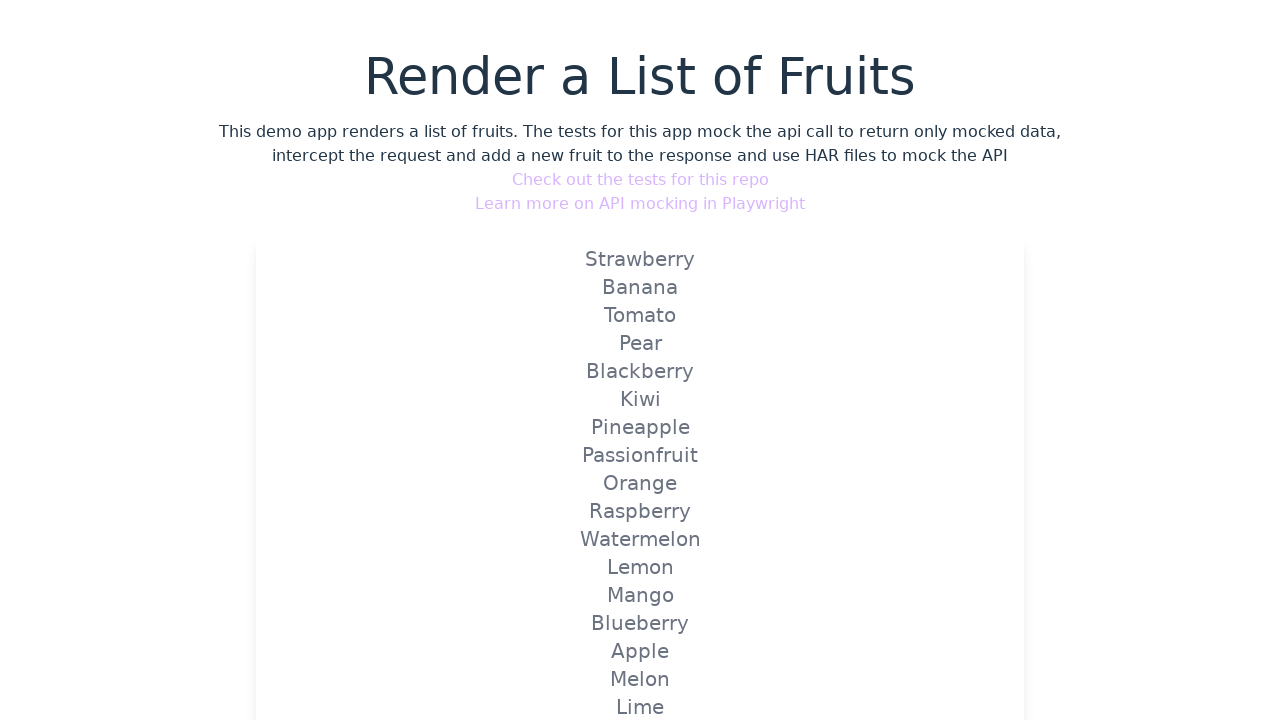

Reloaded page to trigger intercepted API call with modified response
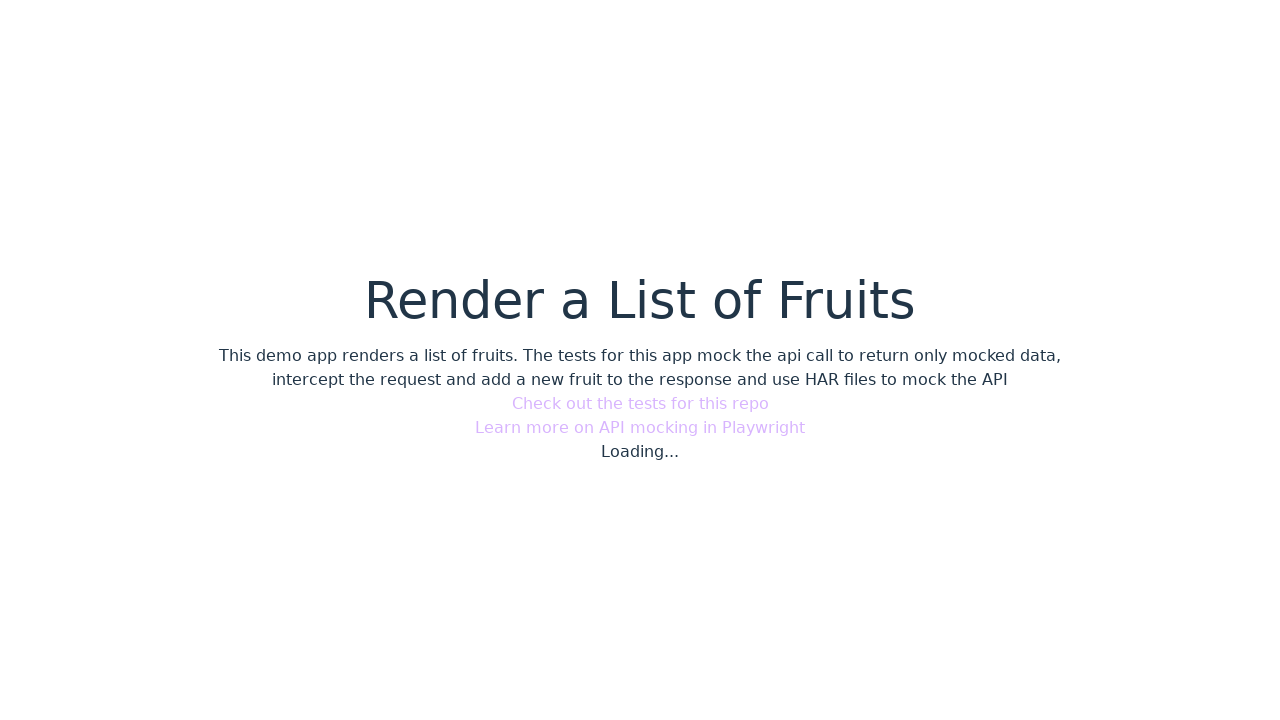

Verified that new fruit 'Loquat' appears on the page
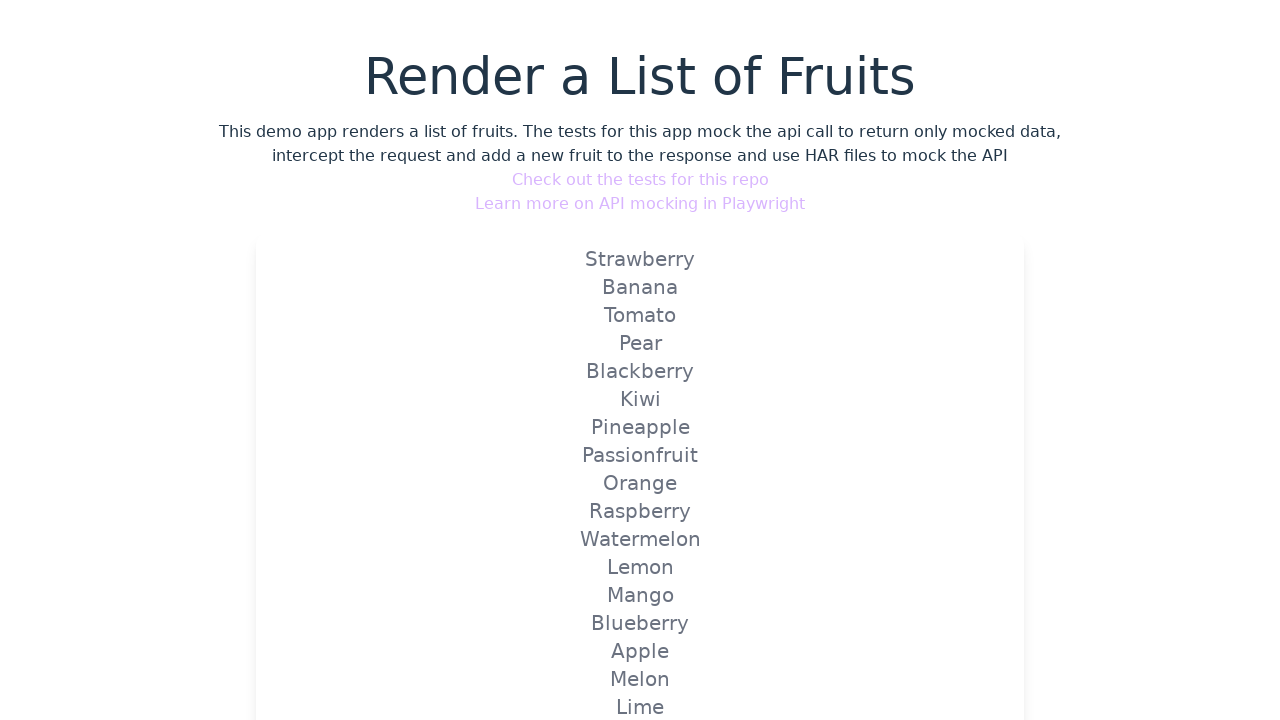

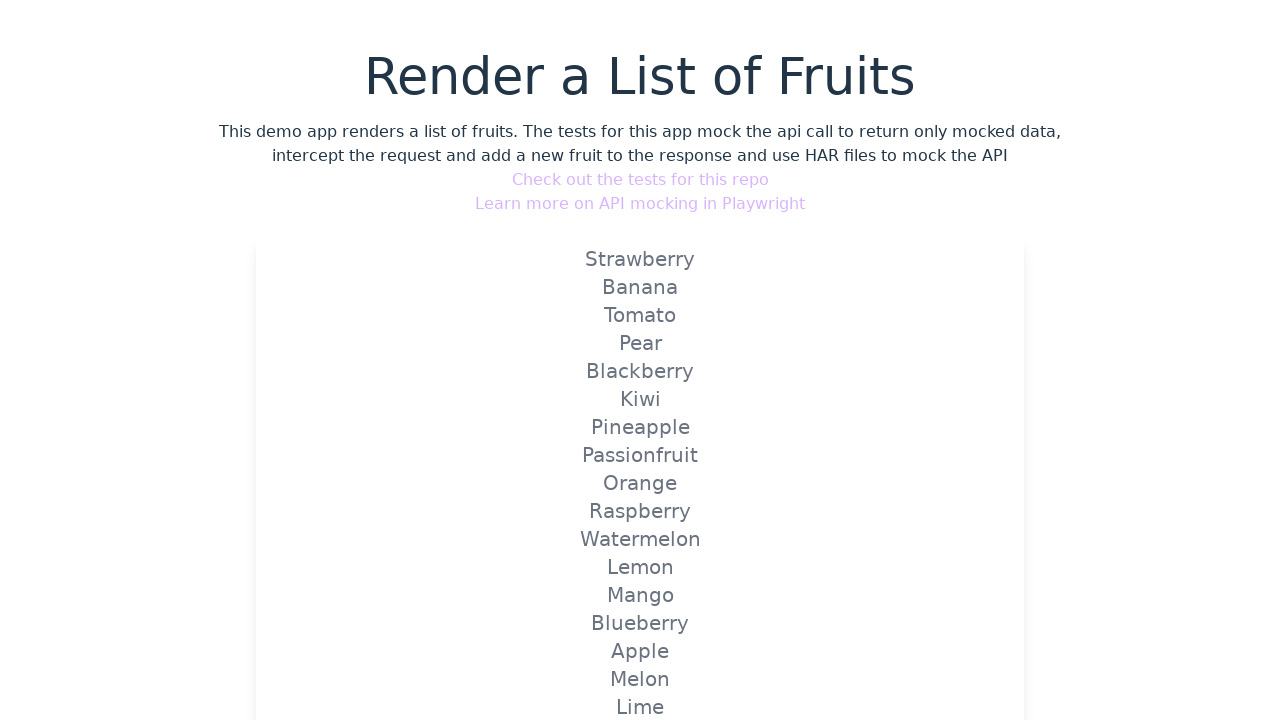